Tests filtering to display all items after navigating through filters

Starting URL: https://demo.playwright.dev/todomvc

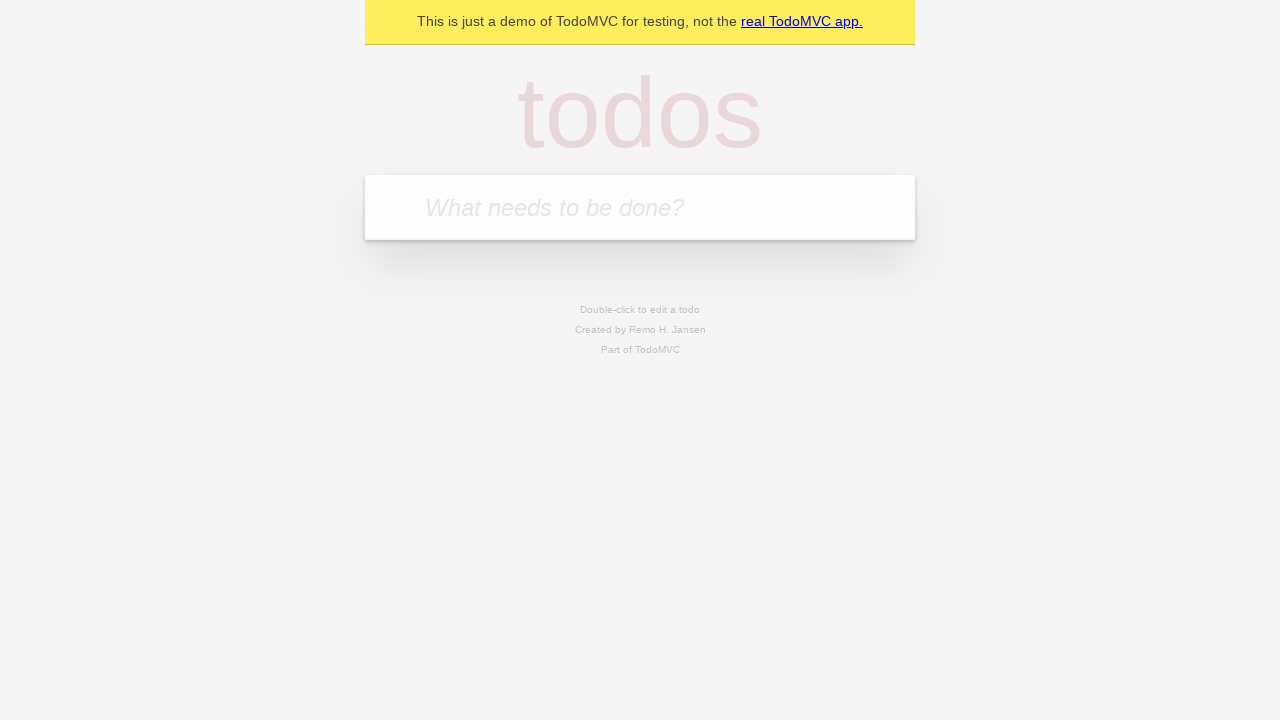

Filled todo input with 'buy some cheese' on internal:attr=[placeholder="What needs to be done?"i]
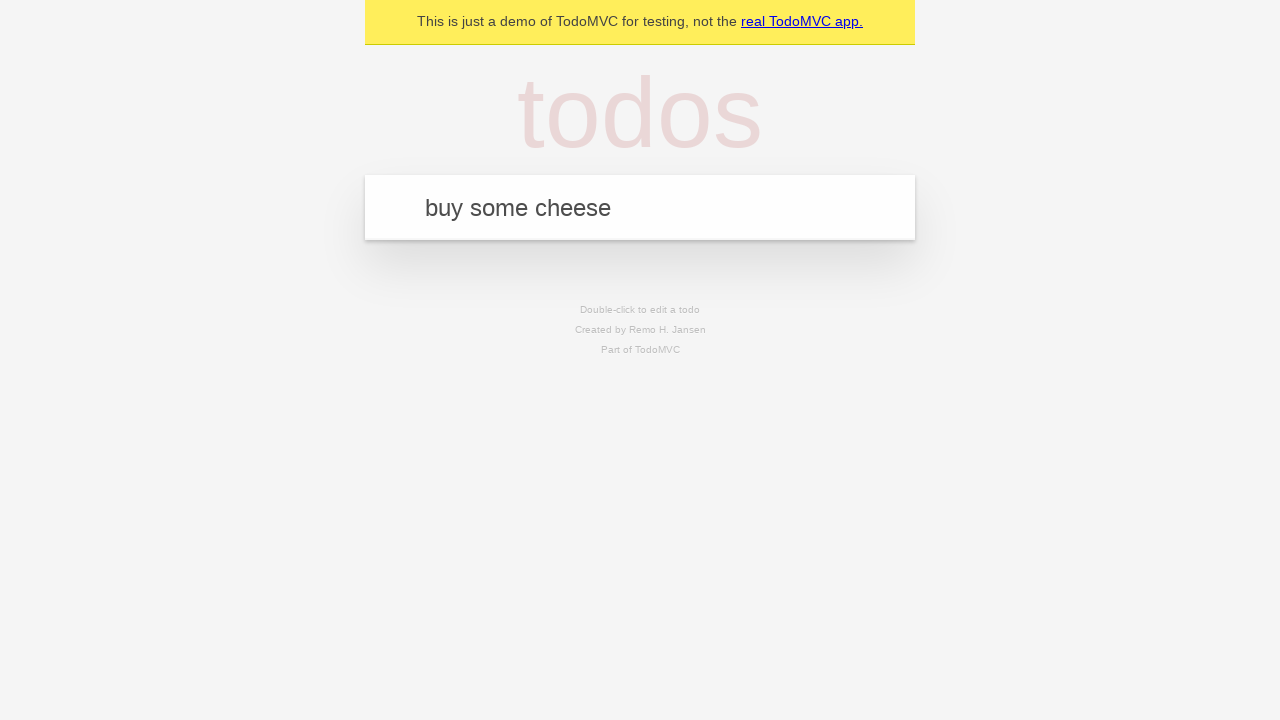

Pressed Enter to create first todo on internal:attr=[placeholder="What needs to be done?"i]
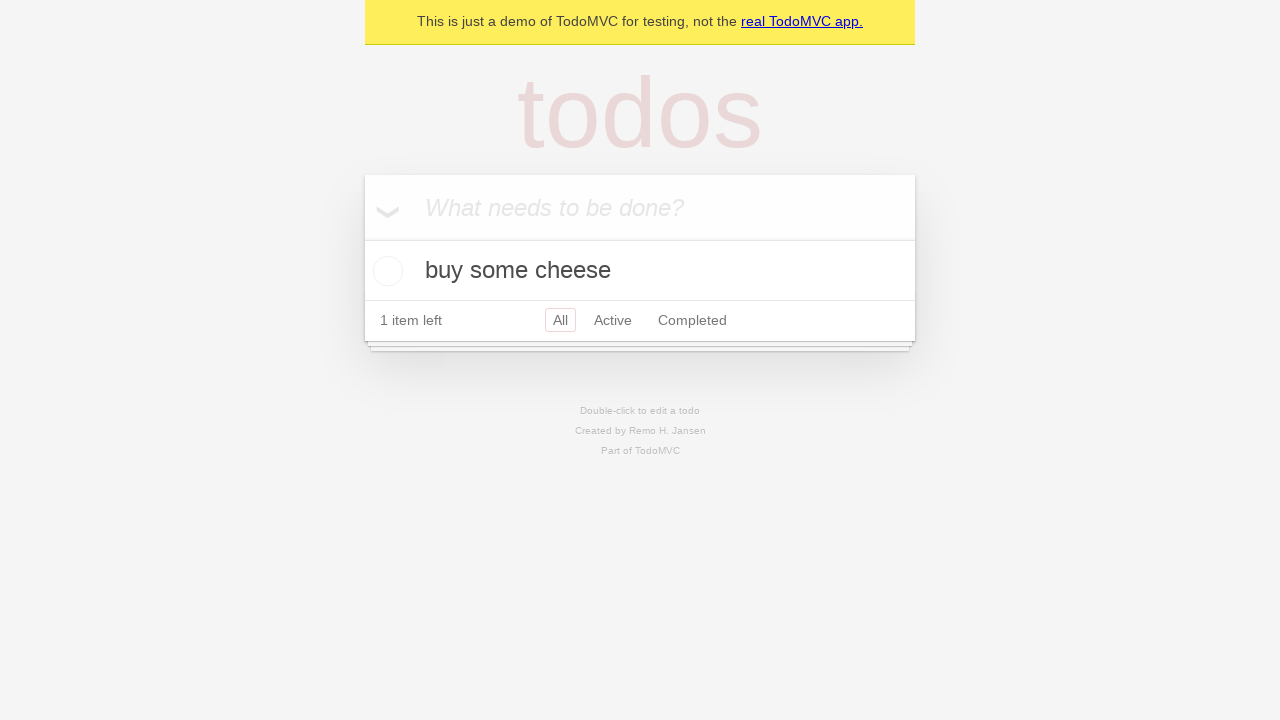

Filled todo input with 'feed the cat' on internal:attr=[placeholder="What needs to be done?"i]
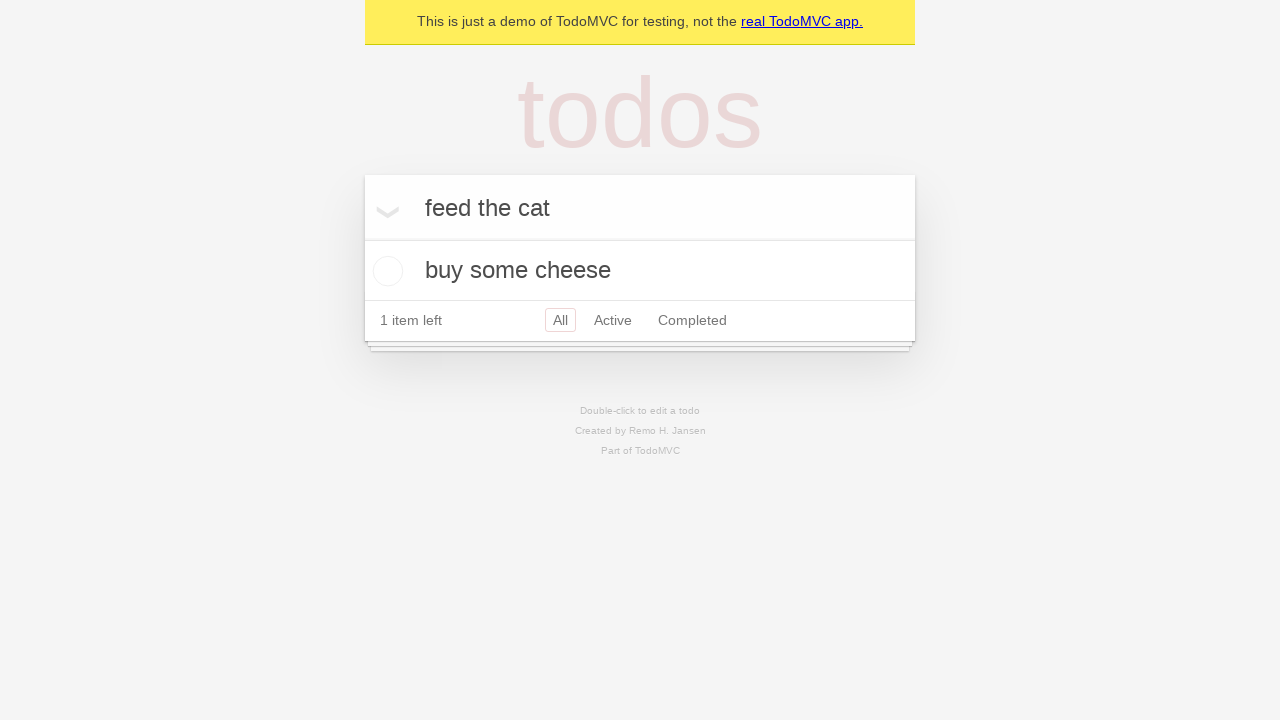

Pressed Enter to create second todo on internal:attr=[placeholder="What needs to be done?"i]
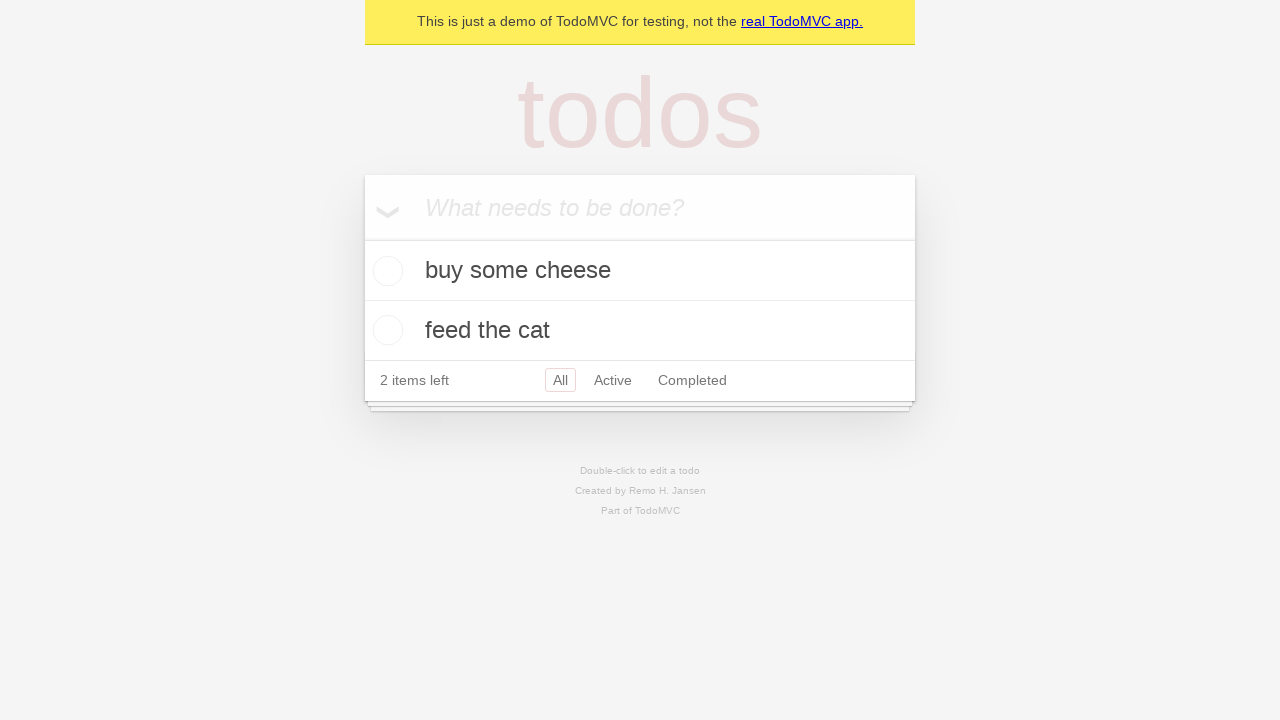

Filled todo input with 'book a doctors appointment' on internal:attr=[placeholder="What needs to be done?"i]
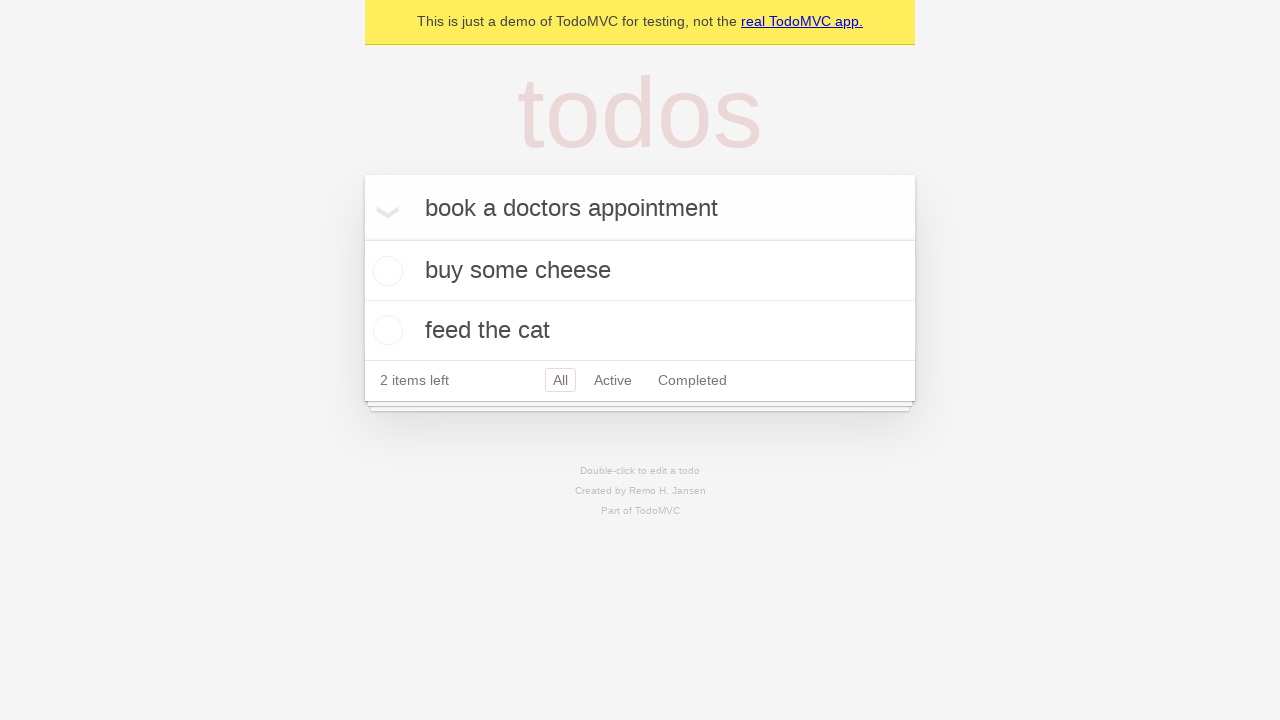

Pressed Enter to create third todo on internal:attr=[placeholder="What needs to be done?"i]
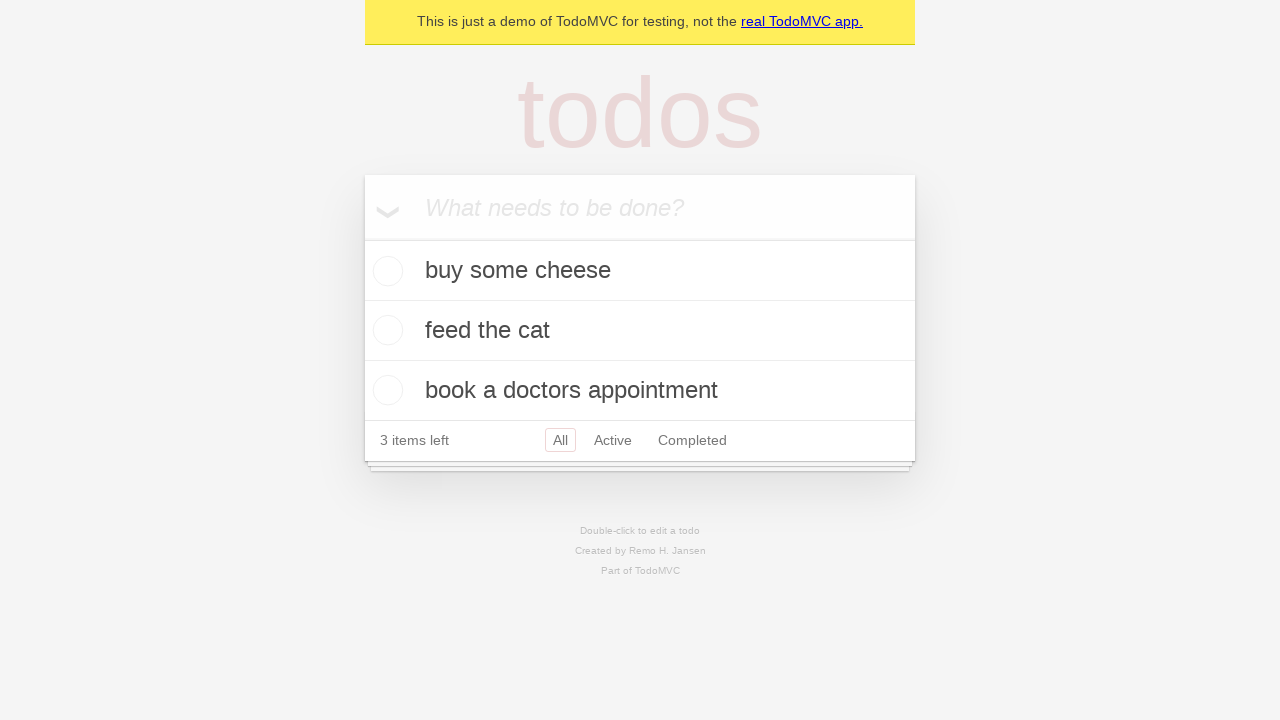

Checked the second todo item at (385, 330) on internal:testid=[data-testid="todo-item"s] >> nth=1 >> internal:role=checkbox
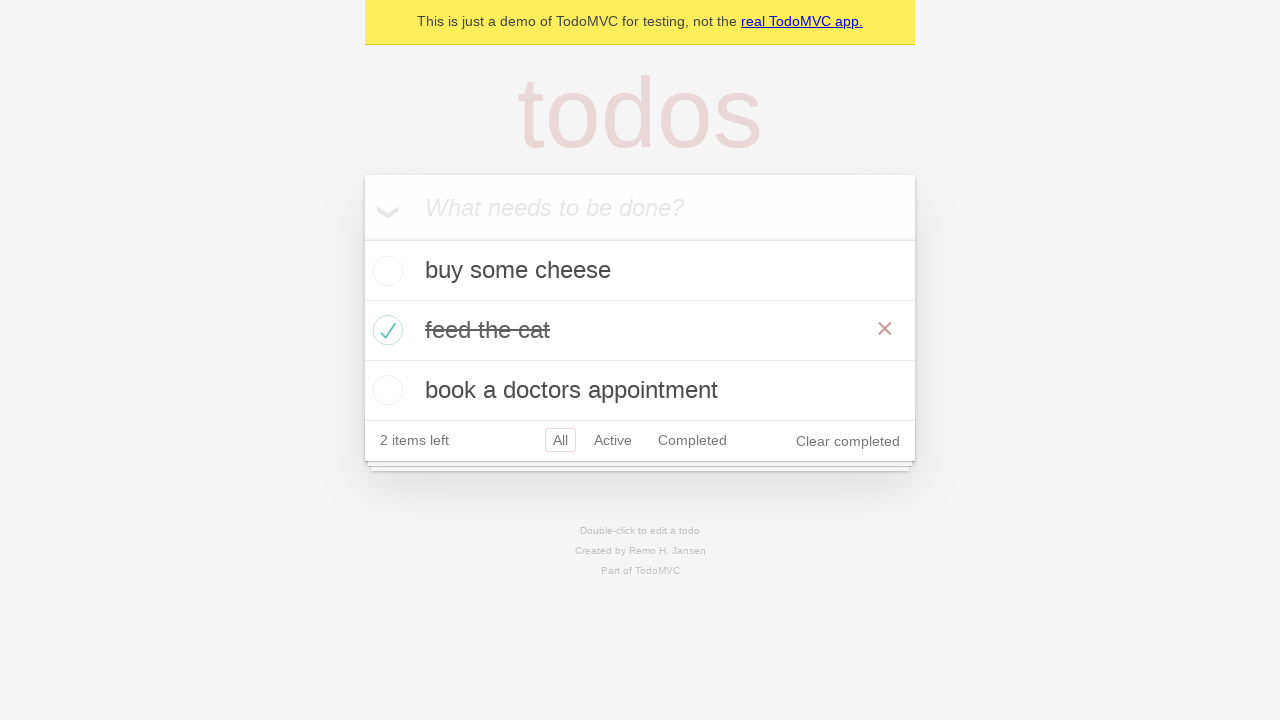

Clicked Active filter to display only active todos at (613, 440) on internal:role=link[name="Active"i]
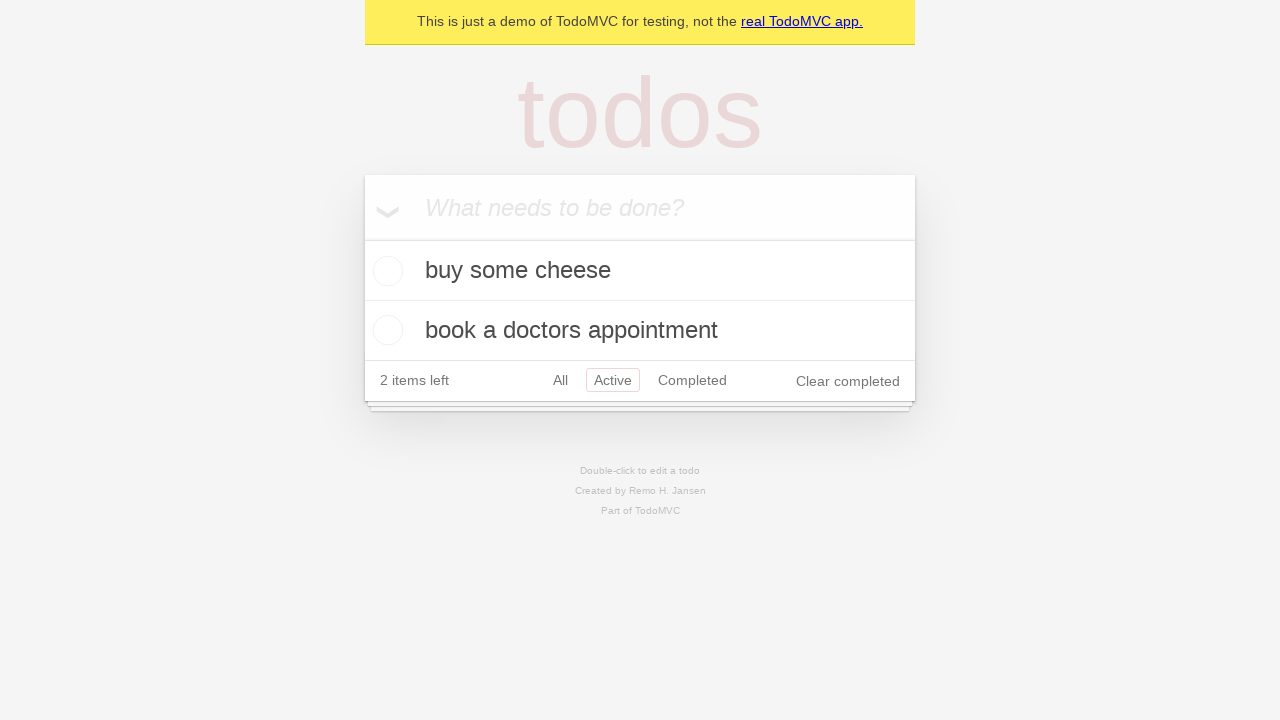

Clicked Completed filter to display only completed todos at (692, 380) on internal:role=link[name="Completed"i]
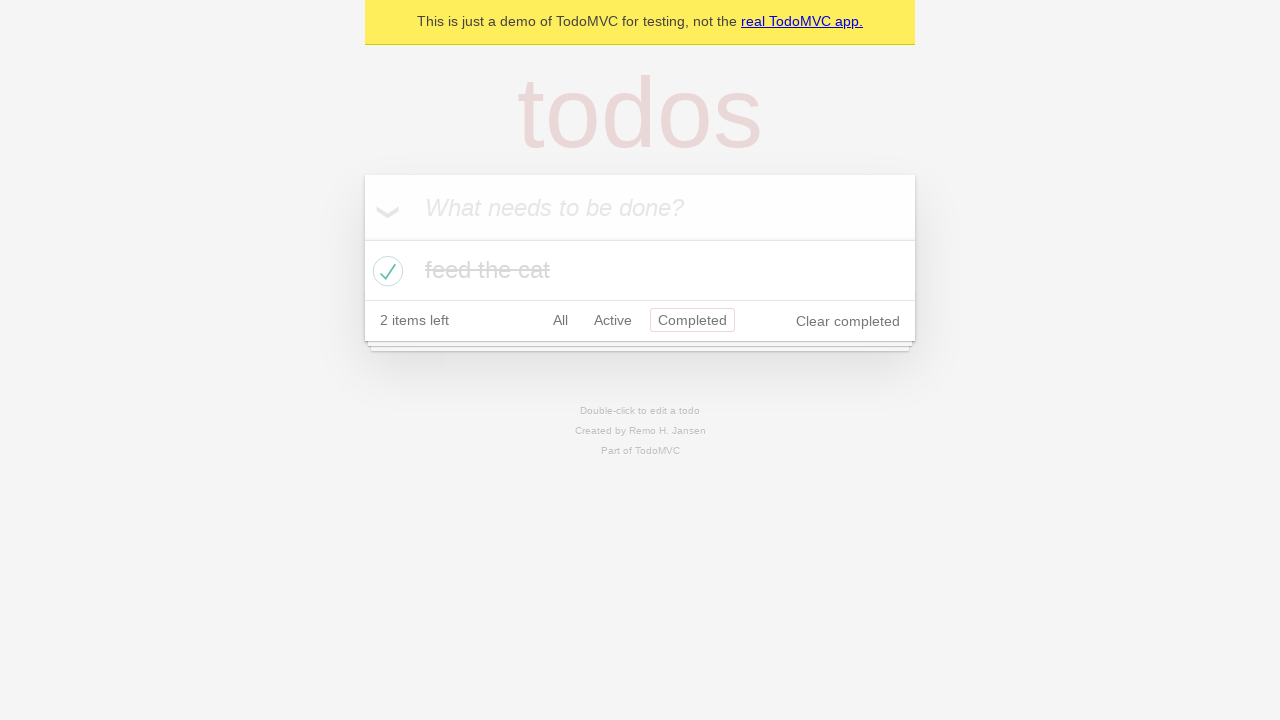

Clicked All filter to display all todos at (560, 320) on internal:role=link[name="All"i]
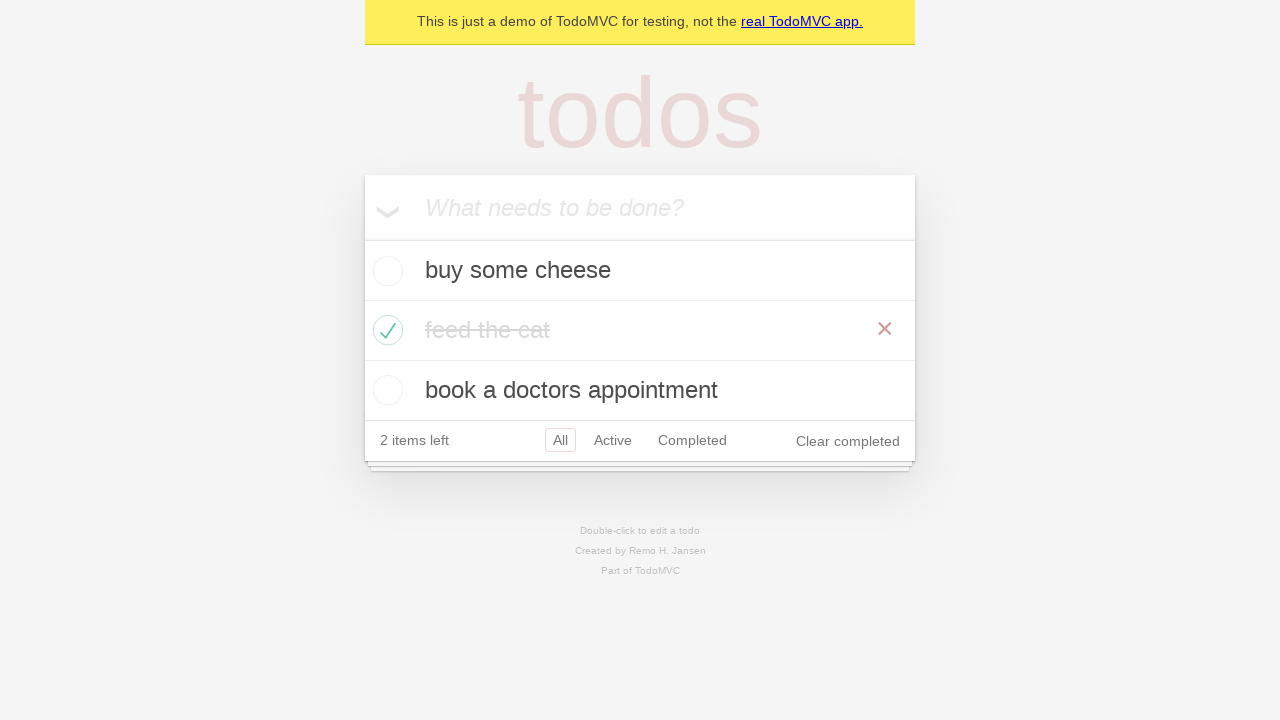

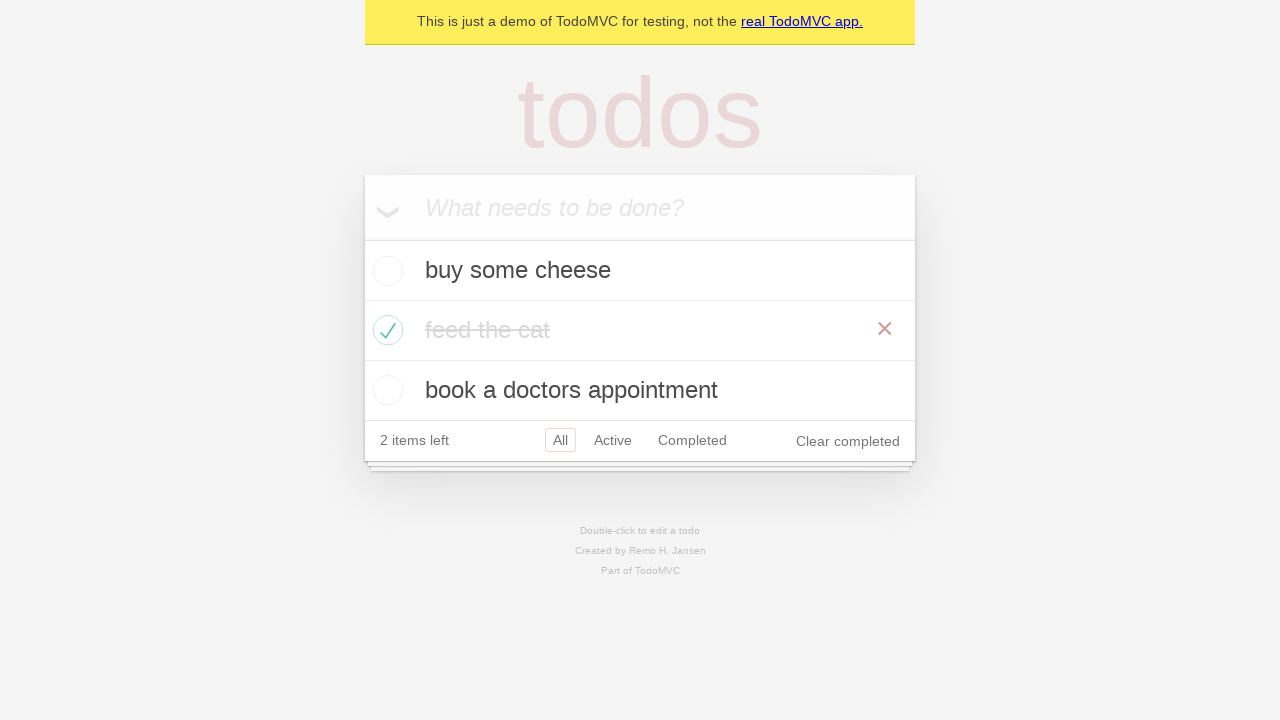